Opens the DNS shop website and minimizes the browser window to verify window behavior

Starting URL: https://www.dns-shop.ru/

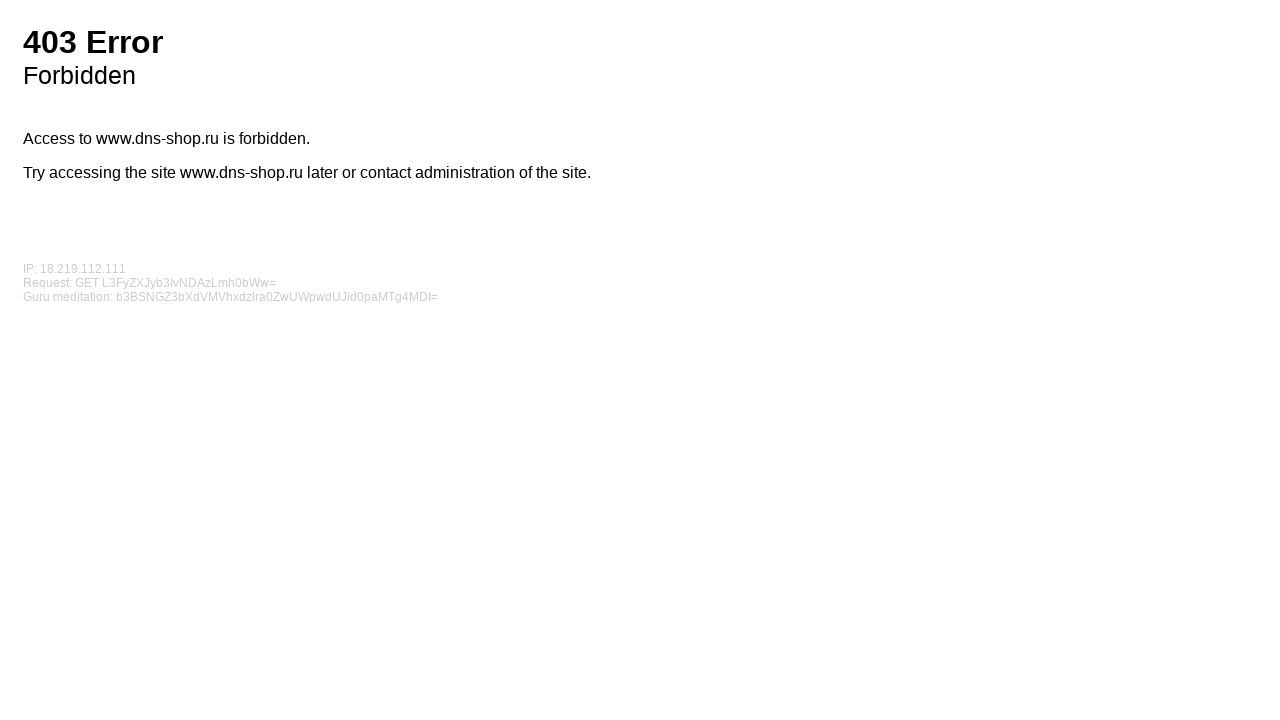

Set viewport size to 100x100 to simulate minimized window state
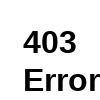

Waited 3 seconds to observe the minimized window behavior
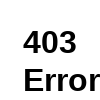

Retrieved current viewport size
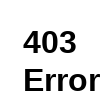

Logged viewport width: 100
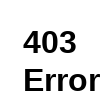

Logged viewport height: 100
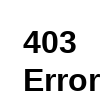

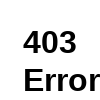